Tests an Angular practice page by filling a name field, verifying the input value, clicking a shop button, and scrolling to the bottom of the page.

Starting URL: https://rahulshettyacademy.com/angularpractice/

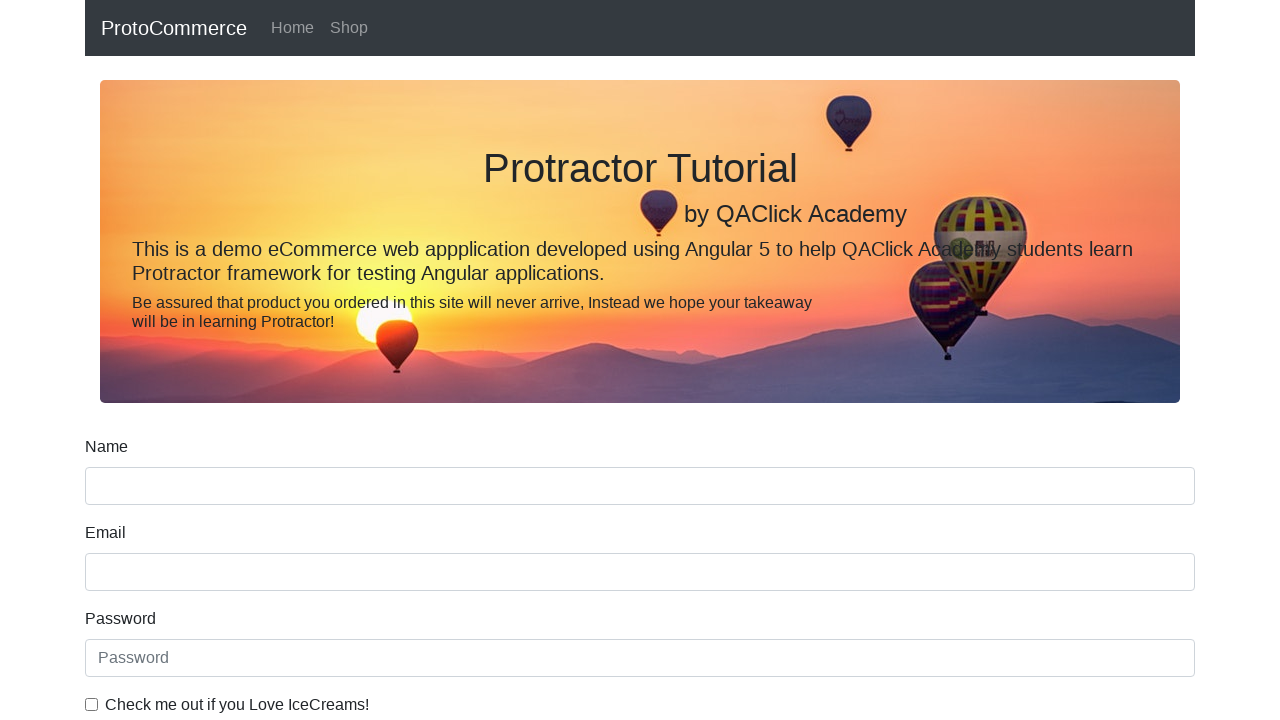

Filled name input field with 'Alex' on input[name='name']
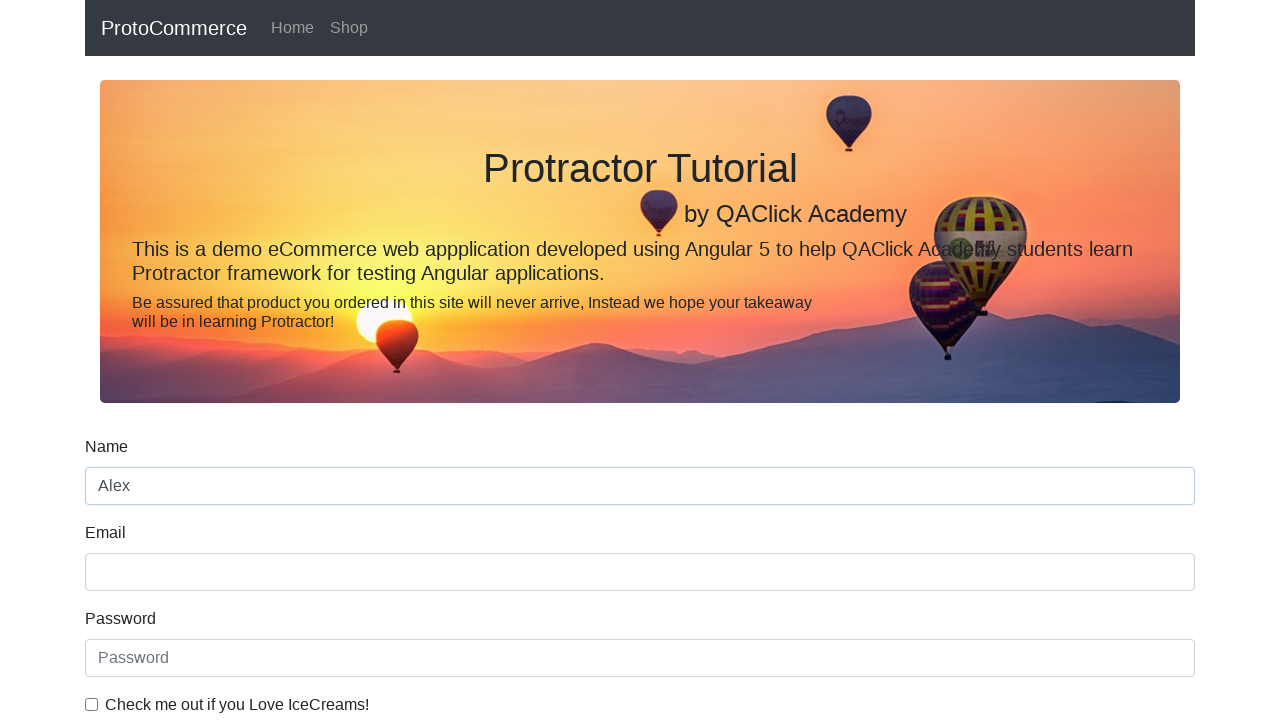

Verified name input value: Alex
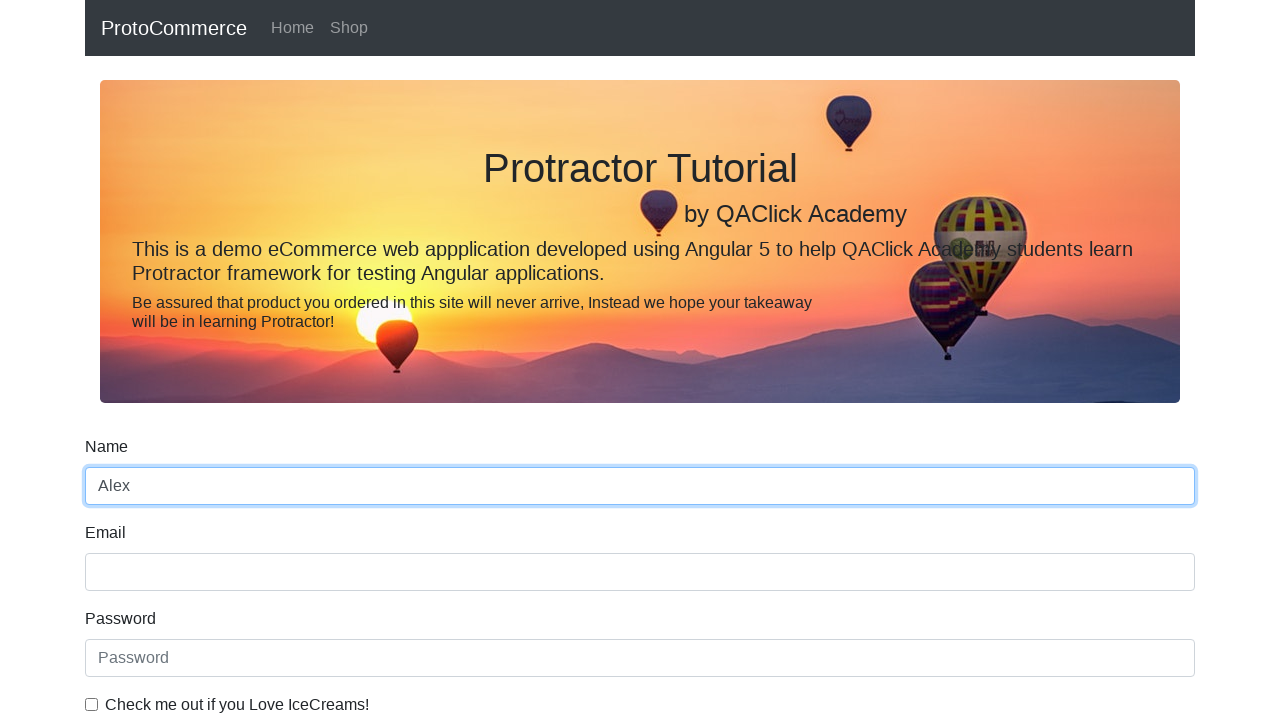

Clicked shop button at (349, 28) on a[href*='shop']
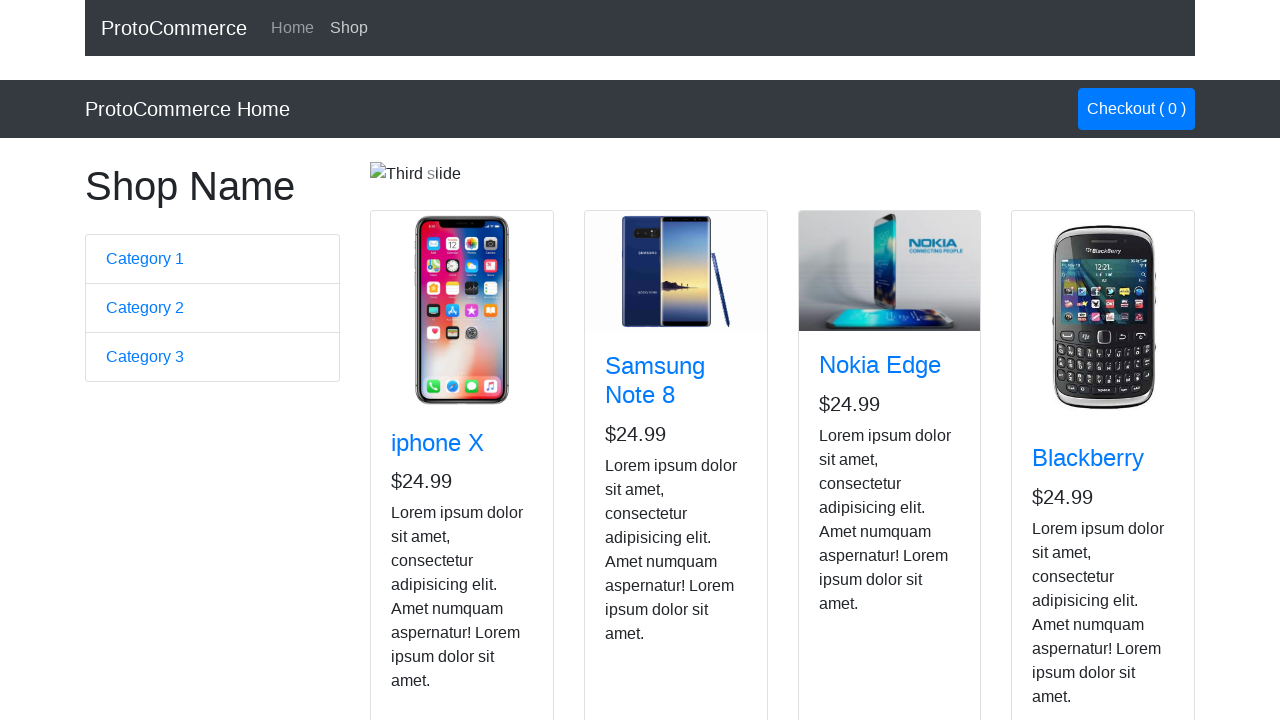

Scrolled to the bottom of the page
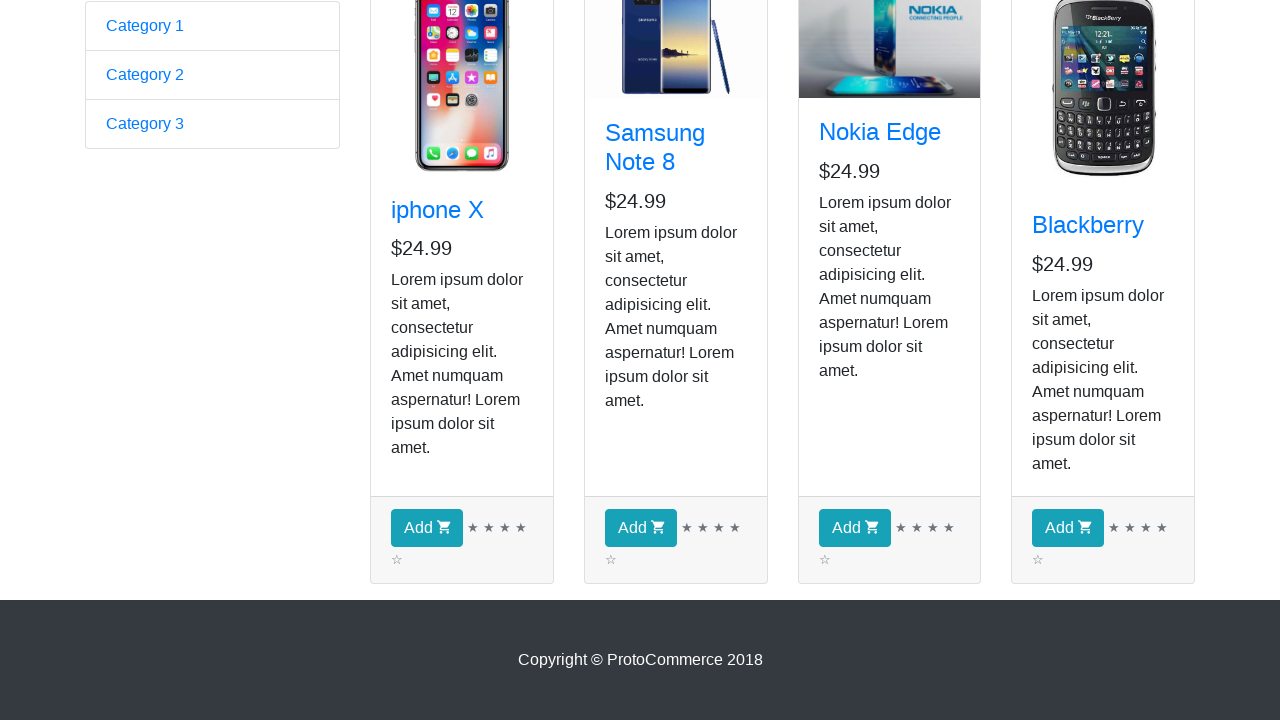

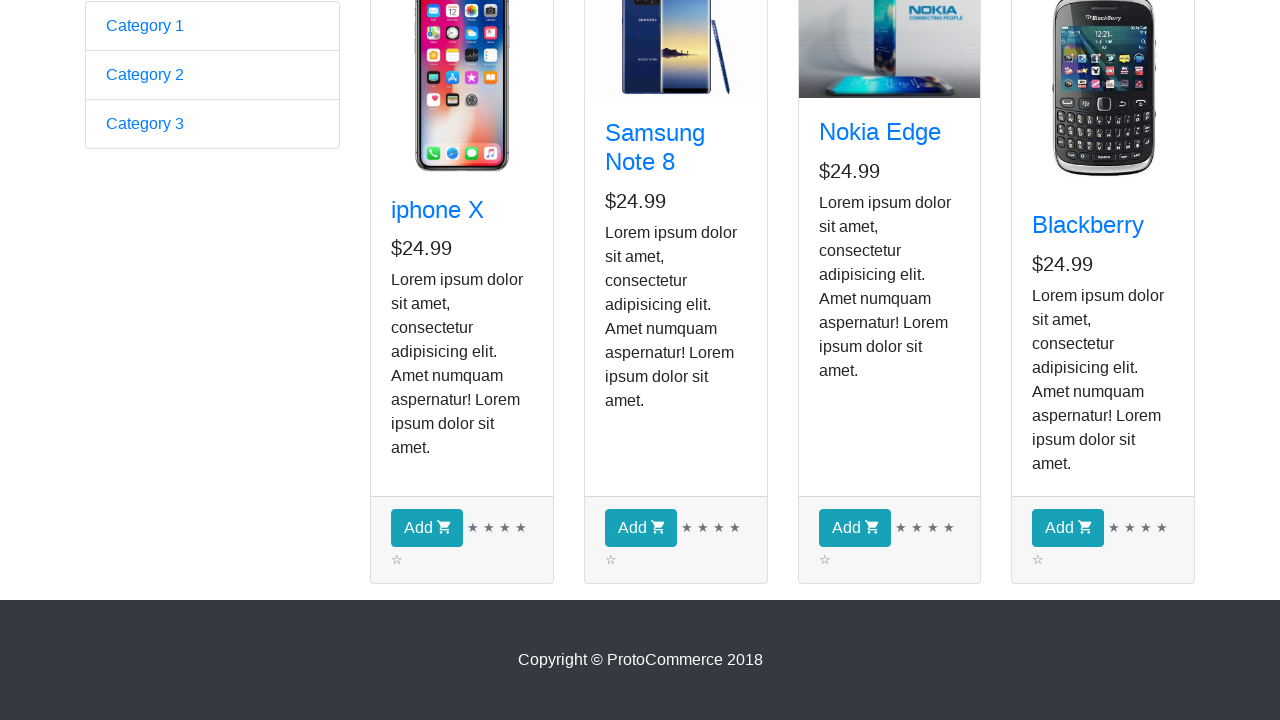